Tests drag and drop functionality by dragging an element labeled "Drag me" and dropping it onto an element labeled "Drop here" on the DemoQA droppable page.

Starting URL: https://demoqa.com/droppable

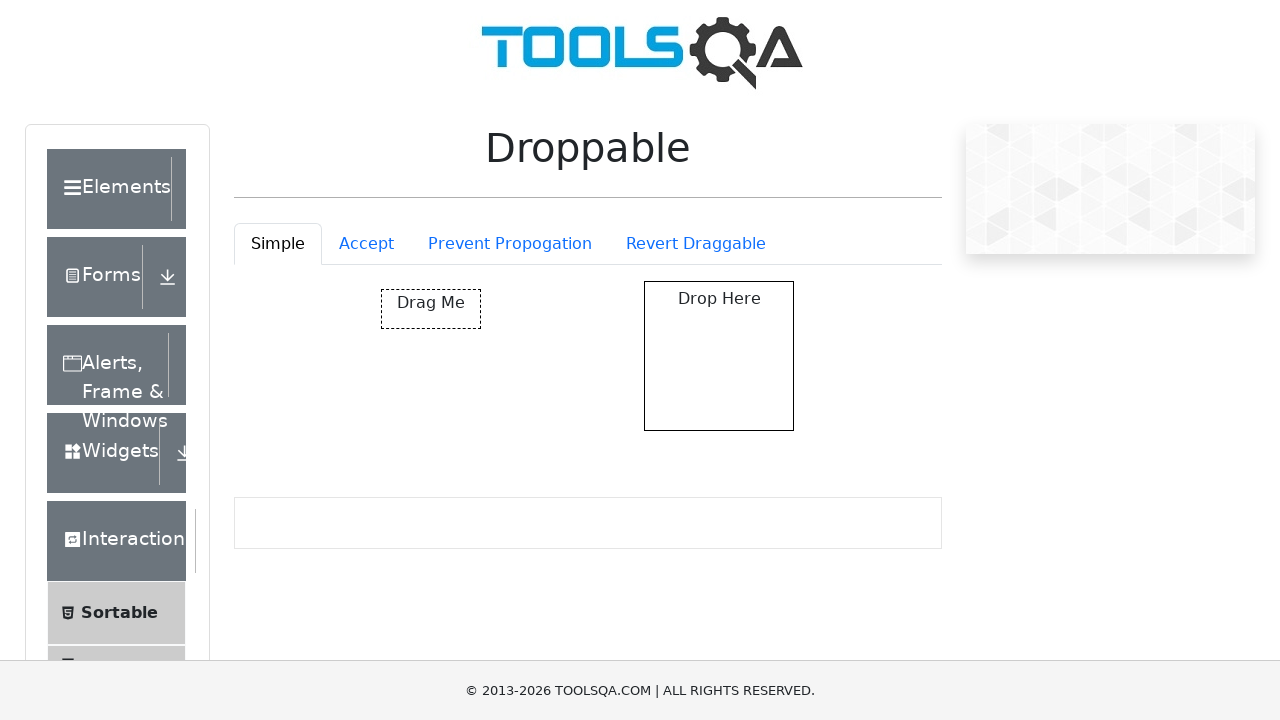

Hovered over 'Drag me' element at (431, 309) on internal:text="Drag me"i >> nth=0
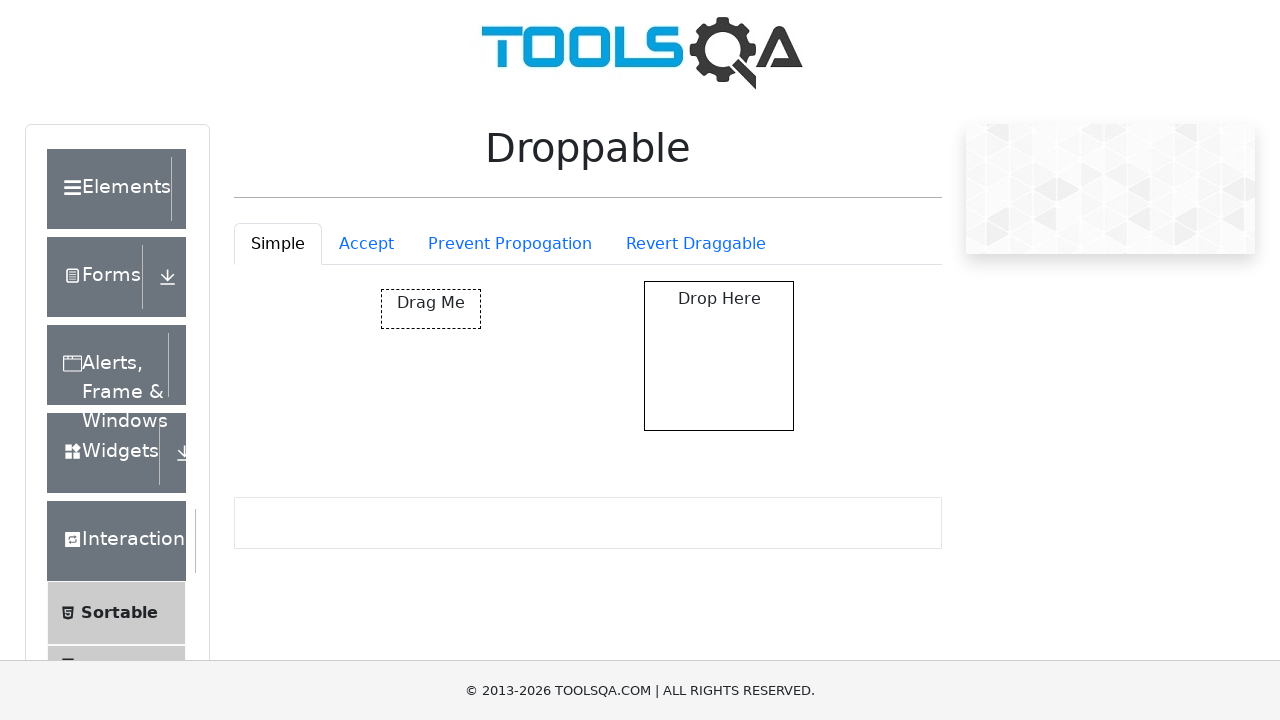

Pressed mouse button down on draggable element at (431, 309)
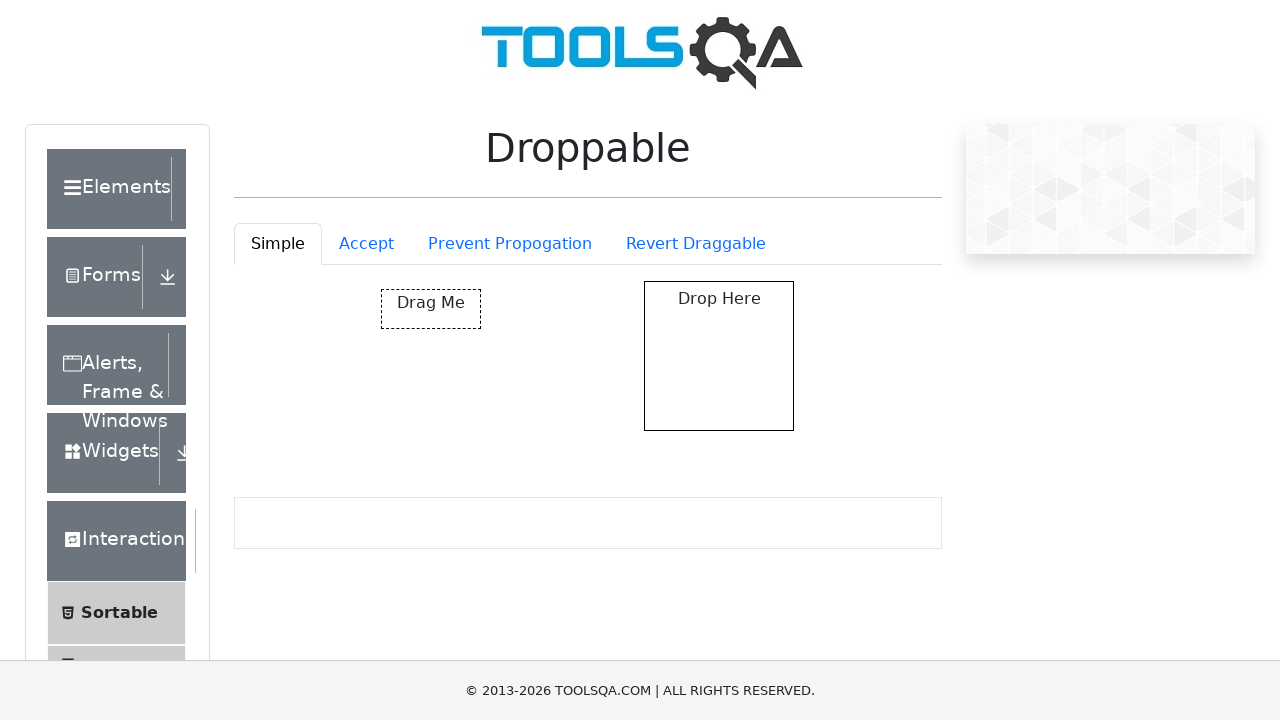

Hovered over 'Drop here' target element at (719, 299) on internal:text="Drop here"i >> nth=0
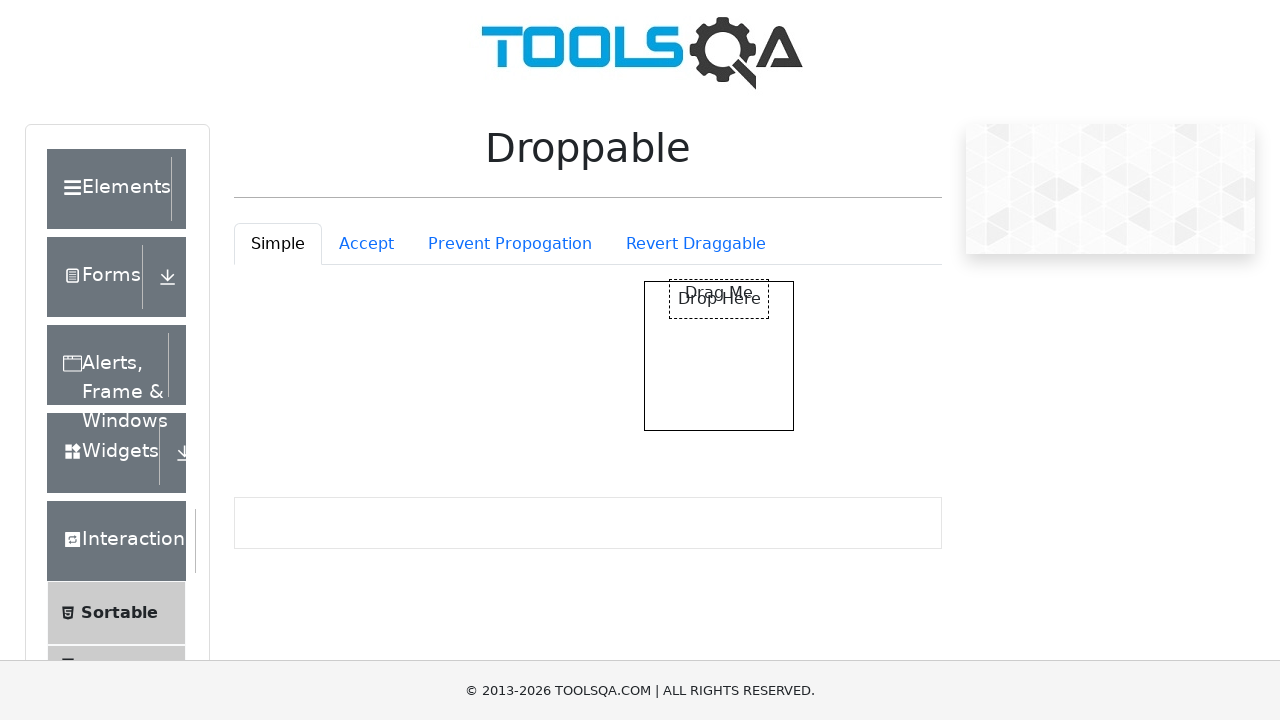

Released mouse button to complete drag and drop at (719, 299)
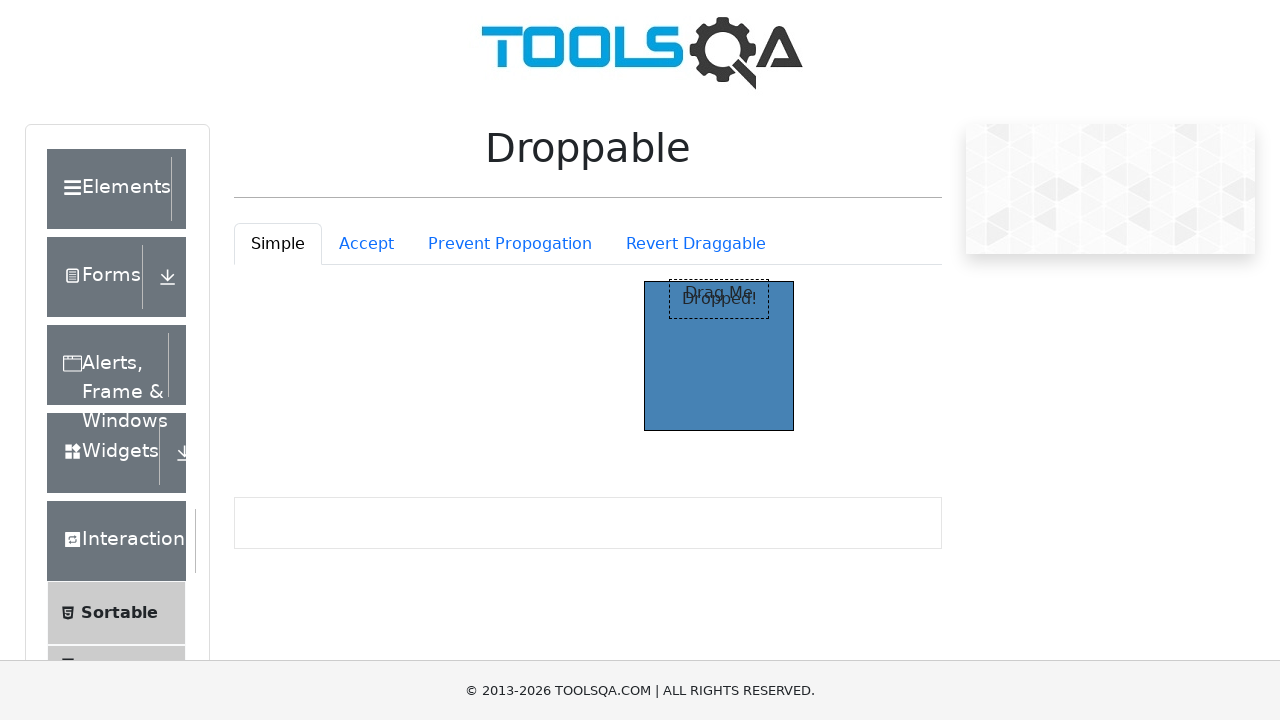

Waited 1 second to verify drop action completed
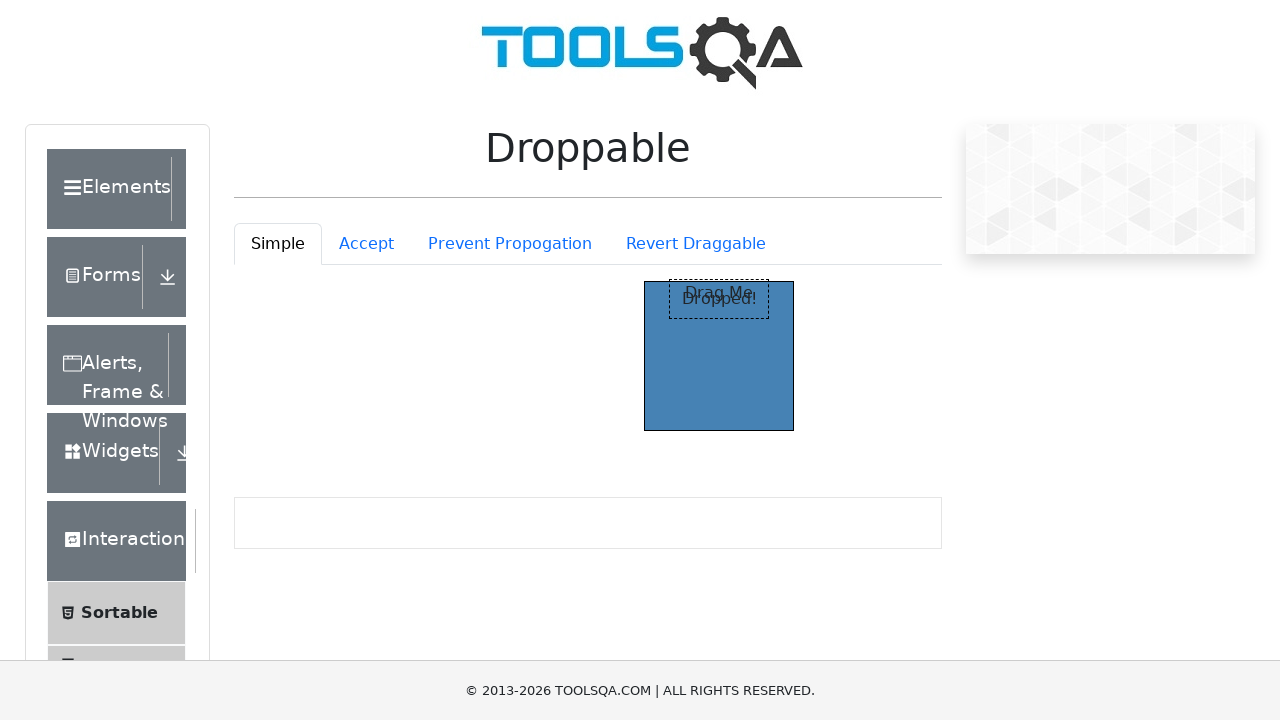

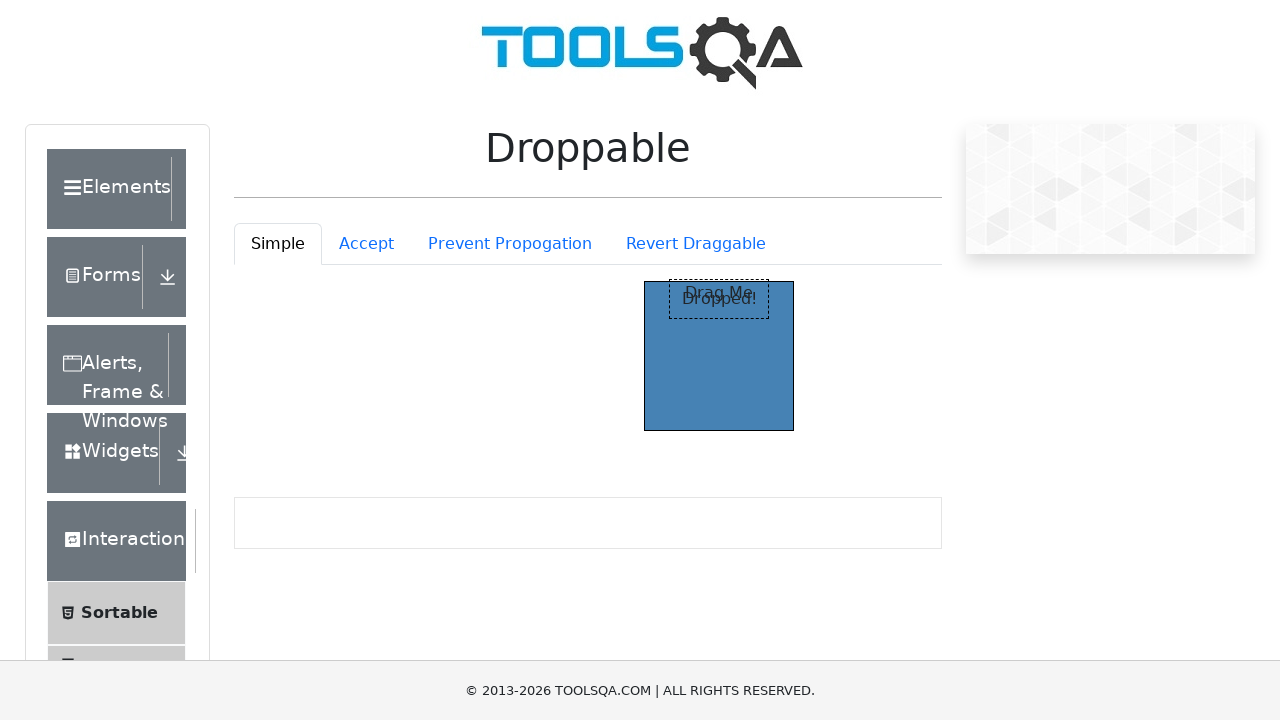